Tests the search/filter functionality on an e-commerce offers page by entering "Rice" in the search field and verifying that the filtered results contain only items with "Rice" in their name.

Starting URL: https://rahulshettyacademy.com/seleniumPractise/#/offers

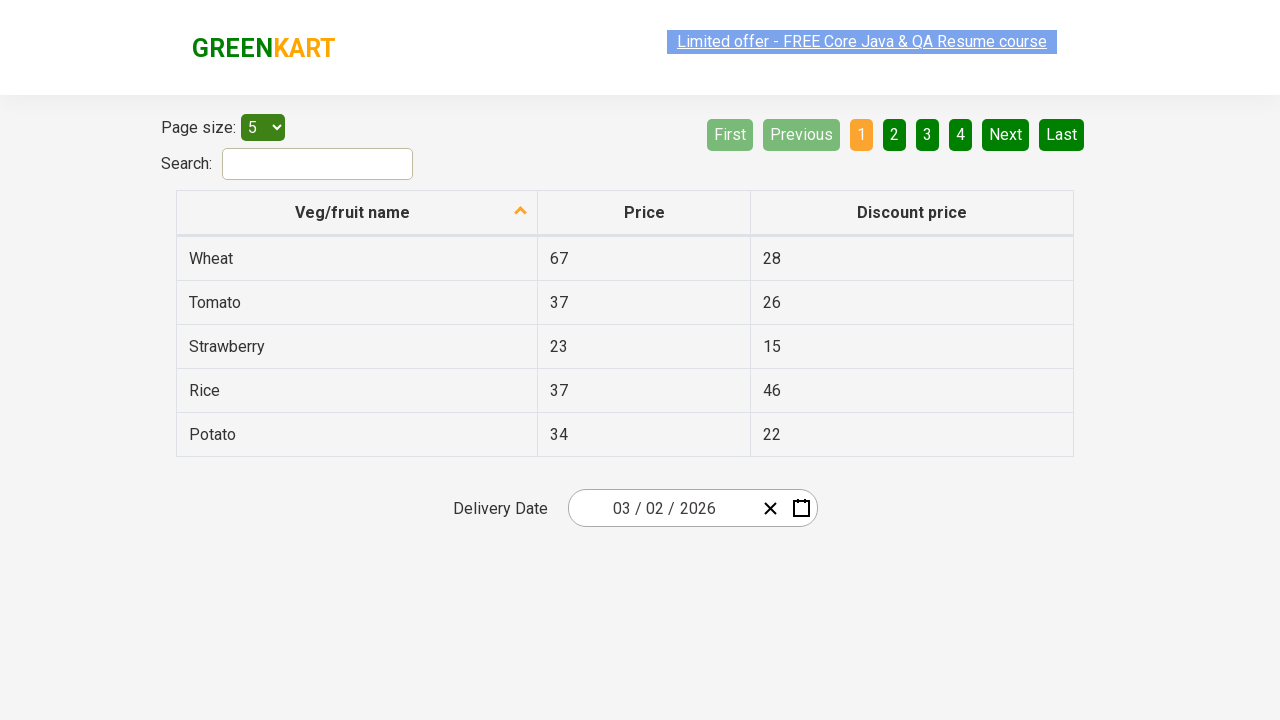

Filled search field with 'Rice' to filter products on #search-field
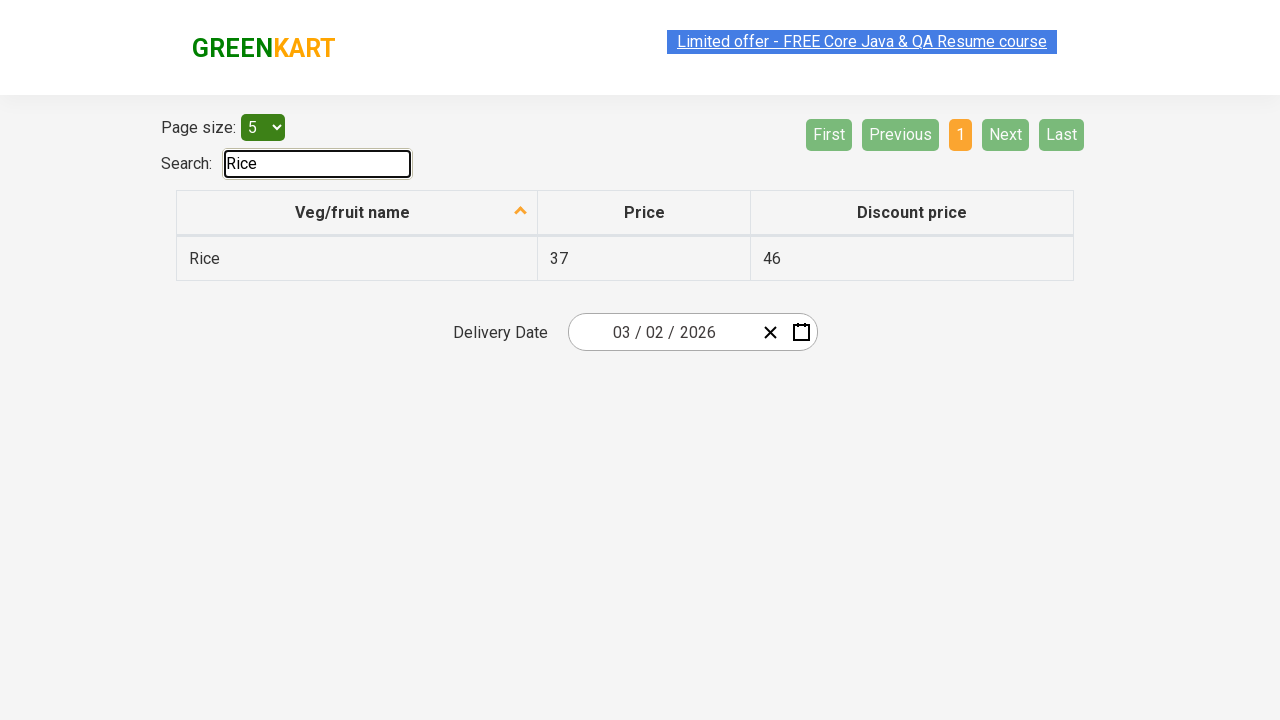

Waited for table to update with filtered results
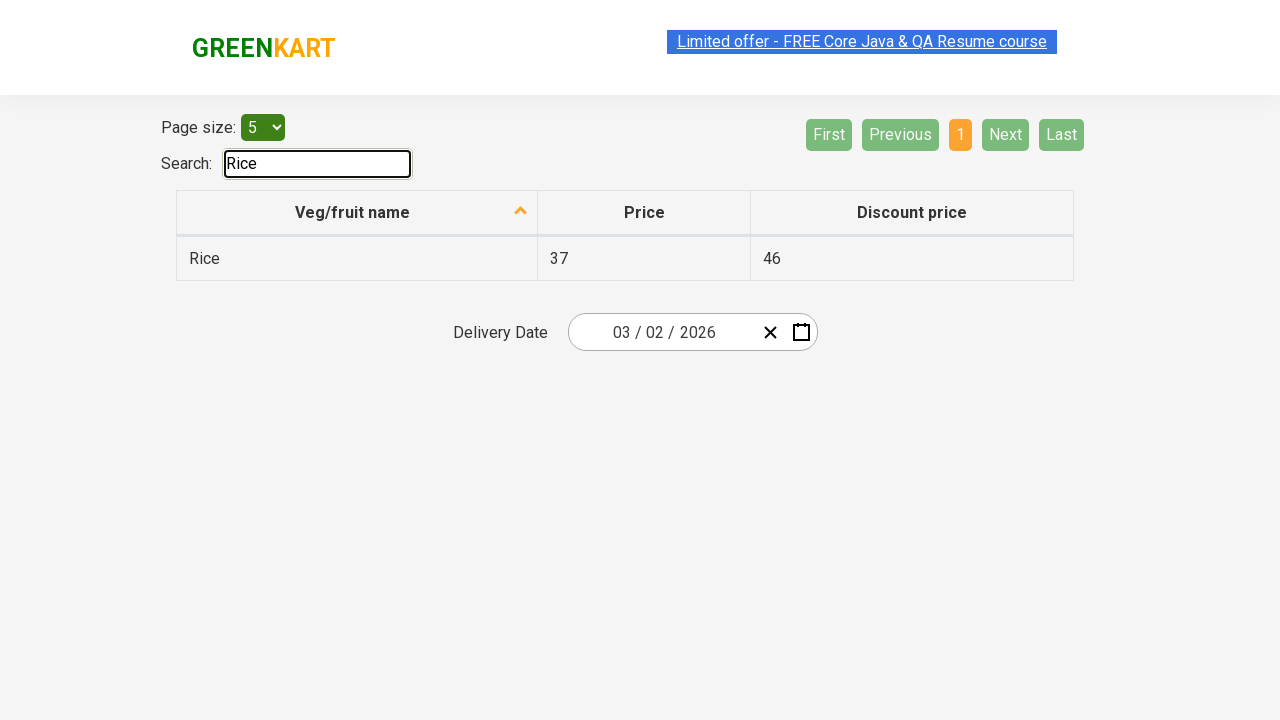

Retrieved all product names from first column of filtered results
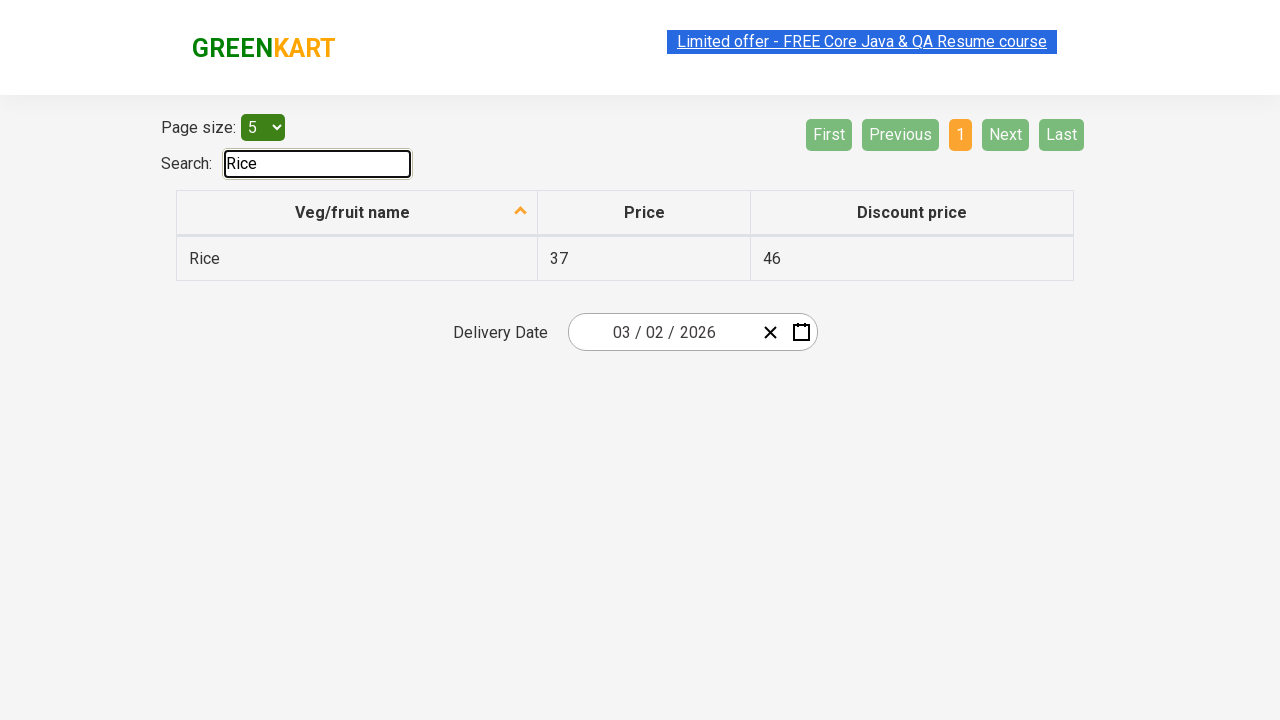

Verified that filtered results contain items (assertion passed)
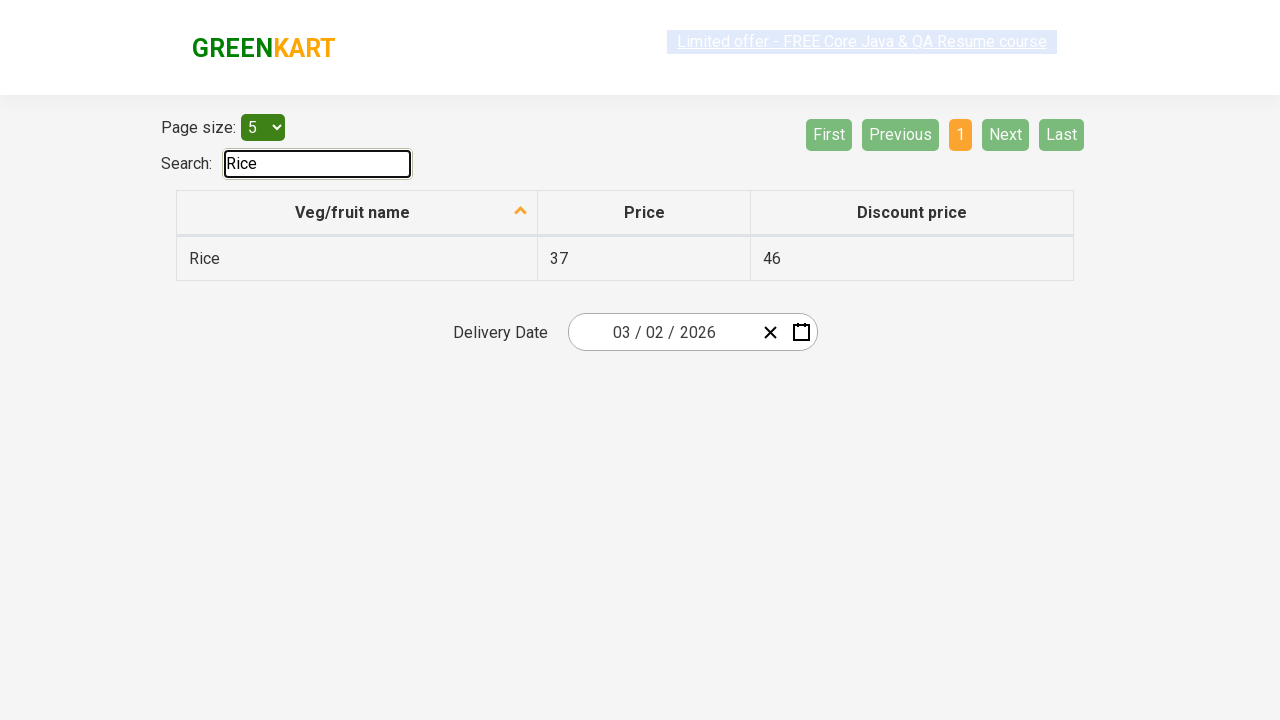

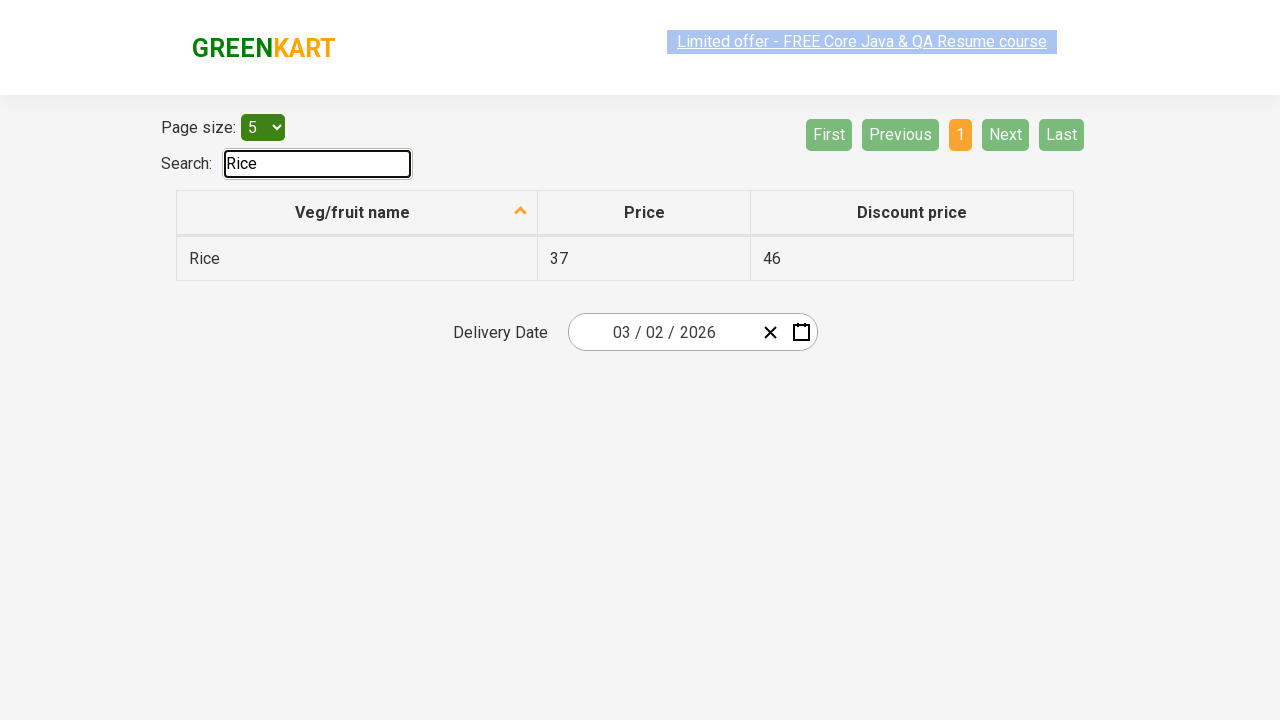